Tests JavaScript prompt dialog by clicking prompt button, entering text, accepting it, and verifying the entered text is displayed

Starting URL: https://the-internet.herokuapp.com/javascript_alerts

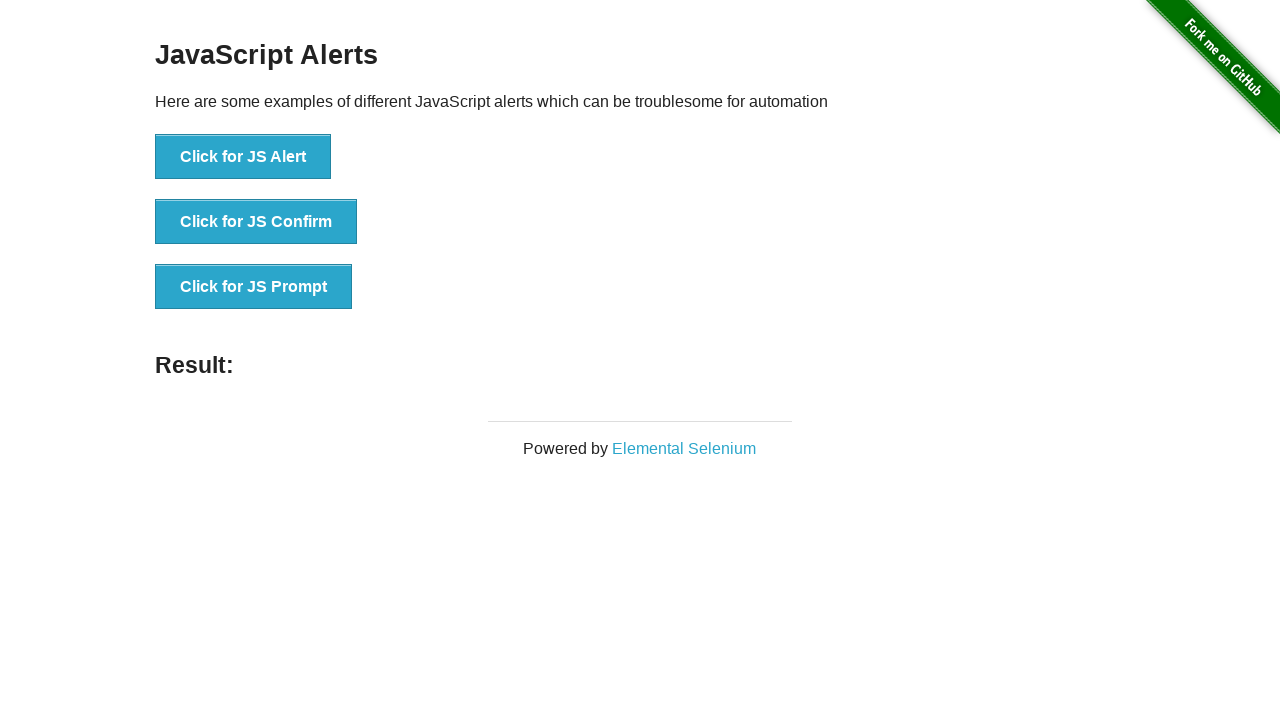

Set up dialog handler to accept prompt with text 'Aleksandar'
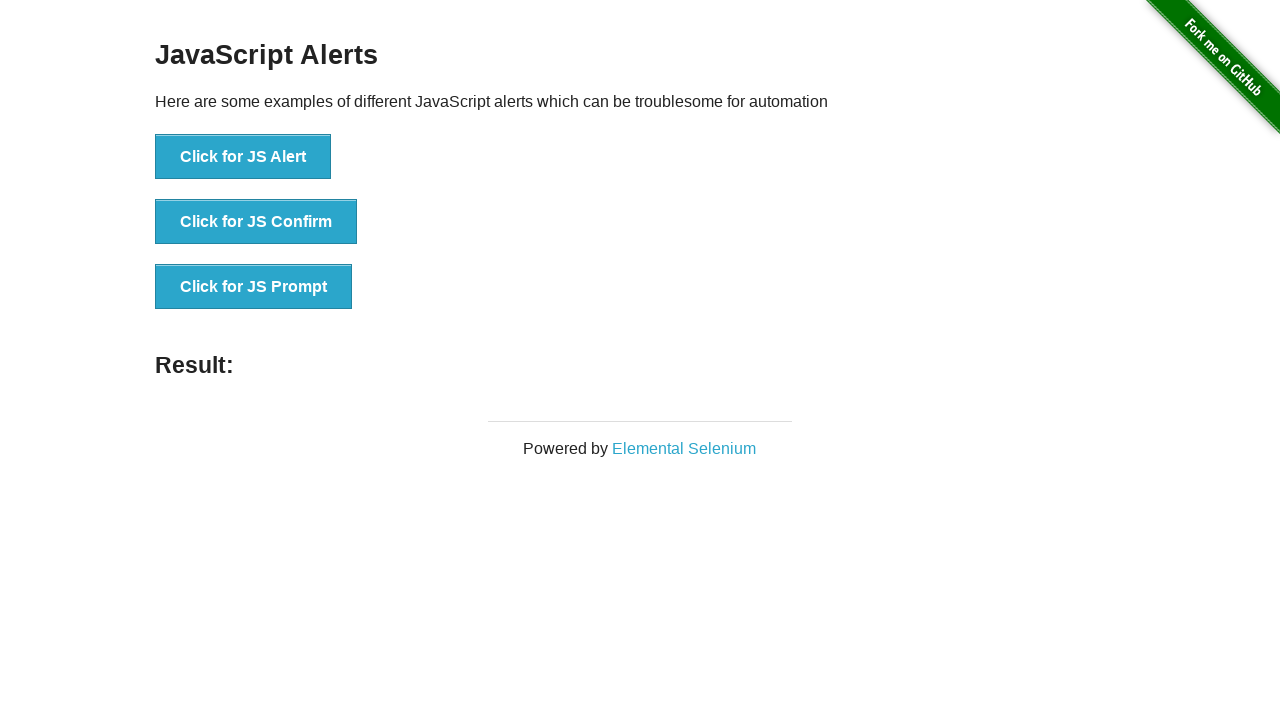

Clicked the JS Prompt button at (254, 287) on xpath=//button[@onclick='jsPrompt()']
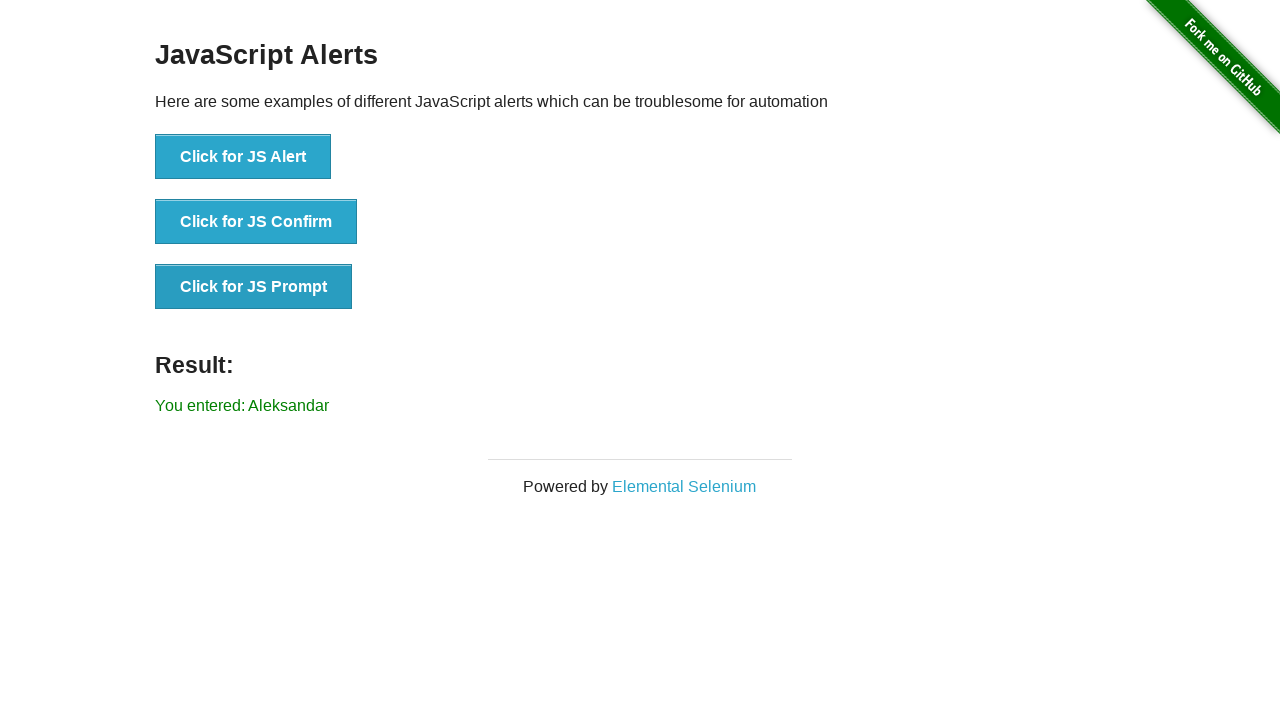

Waited for result text to appear in the page
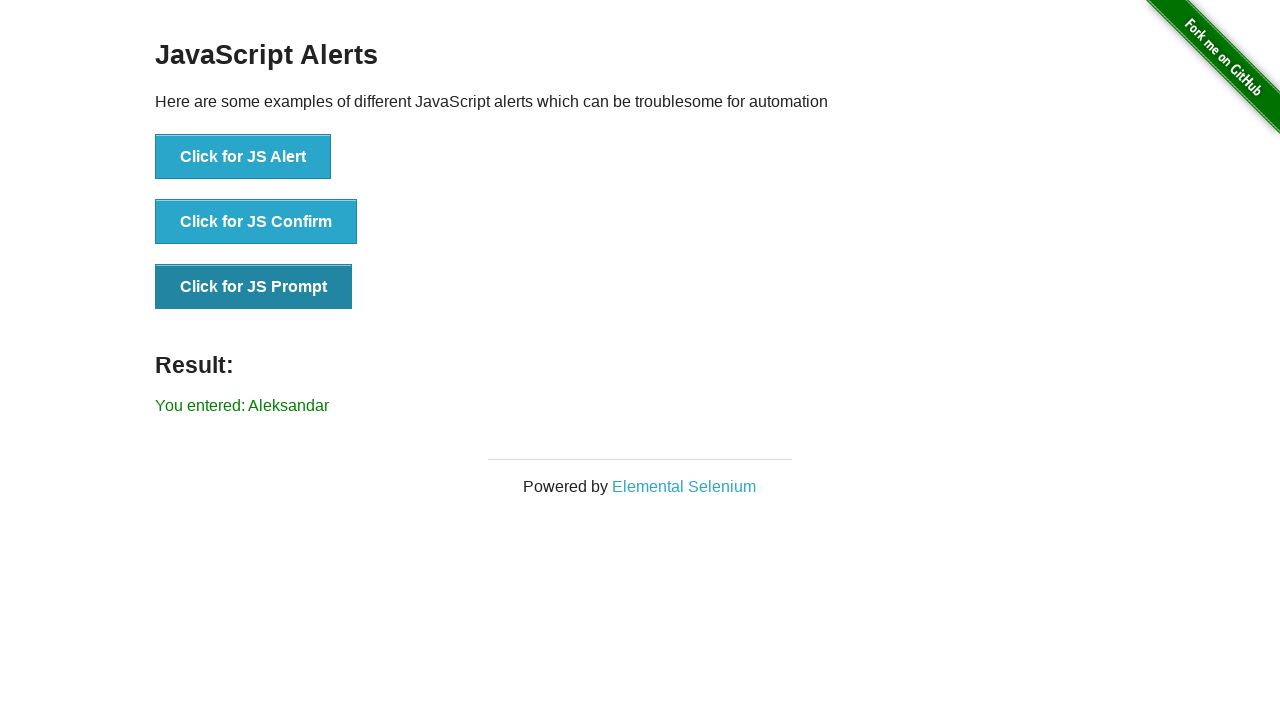

Verified that the entered text 'You entered:' is visible on the page
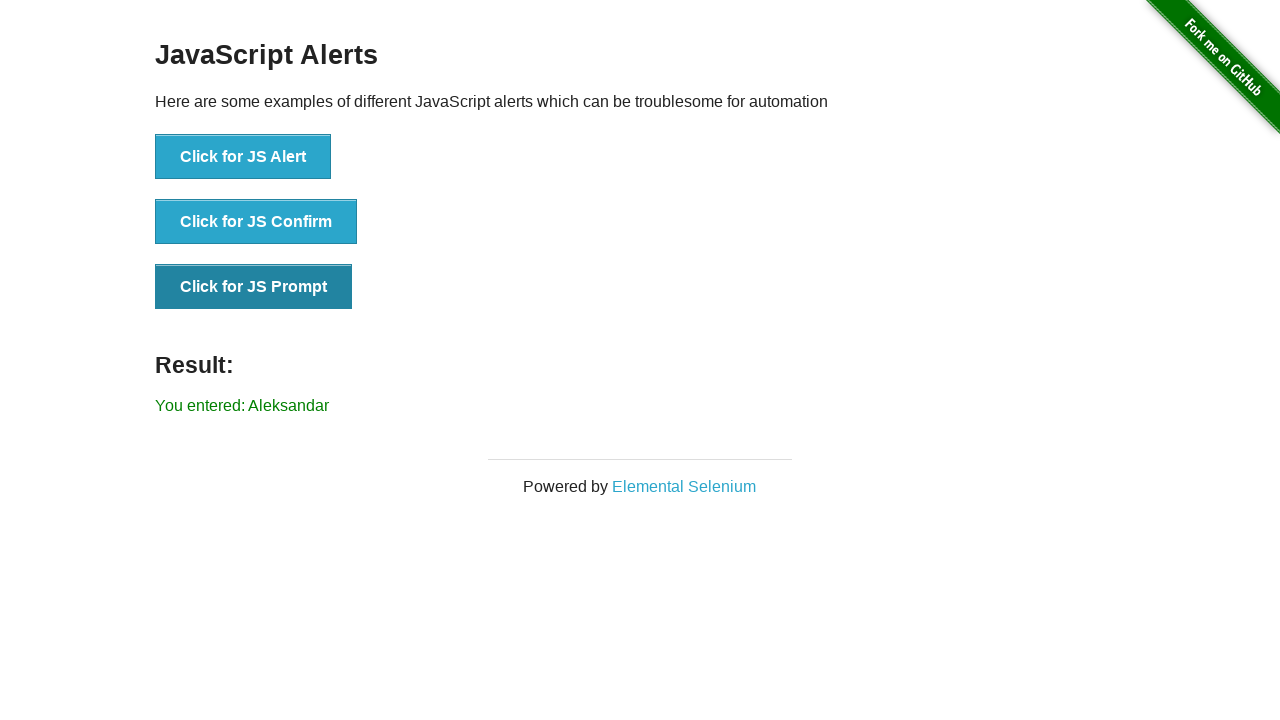

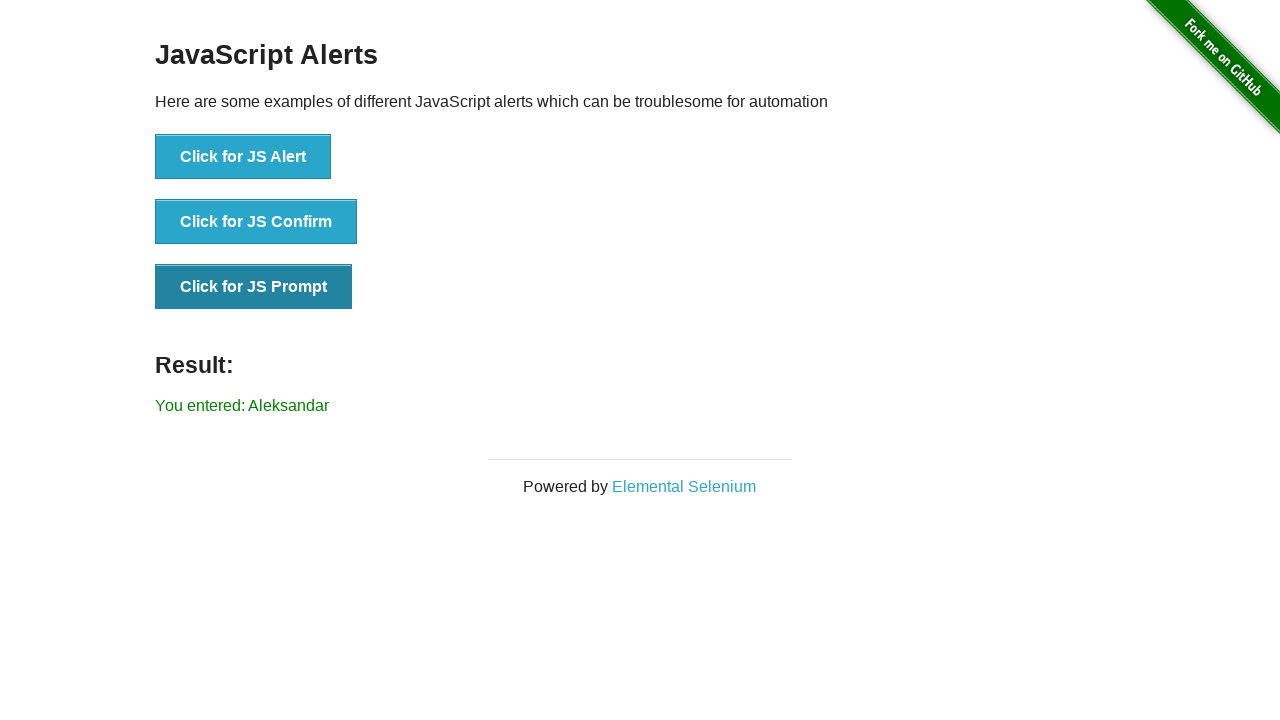